Tests tooltip functionality by hovering over an age input field and verifying the tooltip text appears

Starting URL: https://automationfc.github.io/jquery-tooltip/

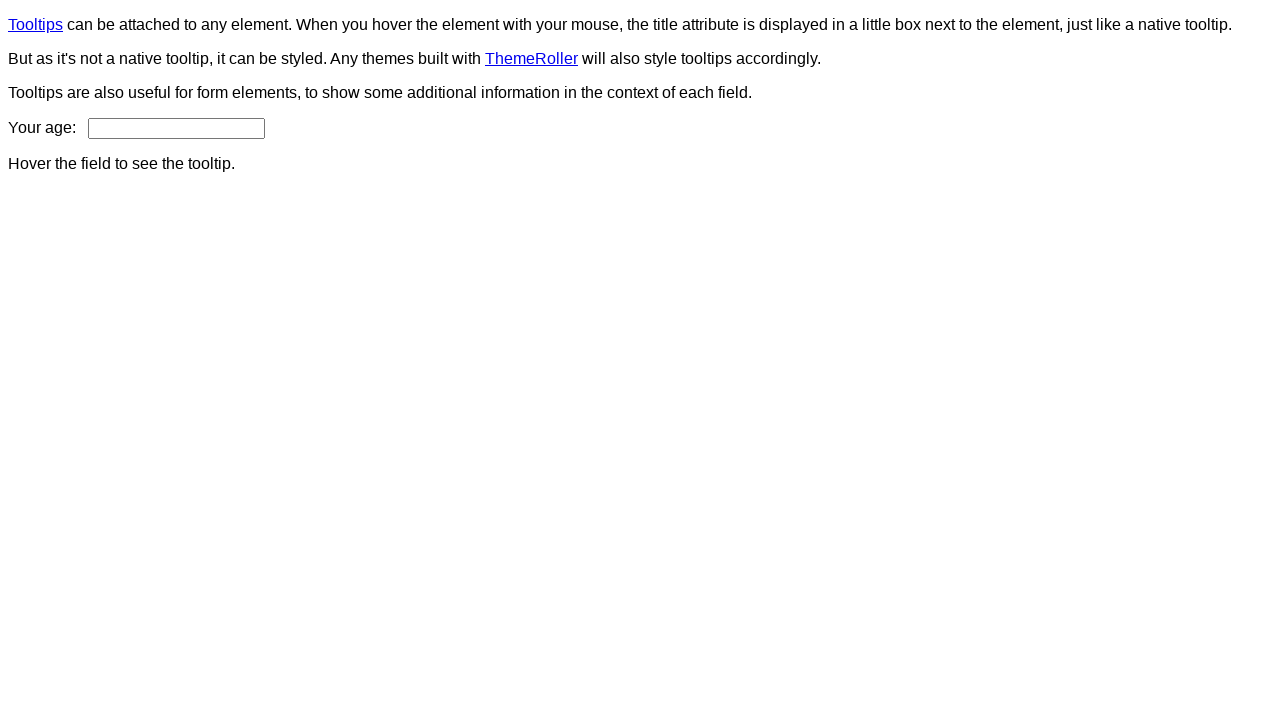

Hovered over age input field to trigger tooltip at (176, 128) on input#age
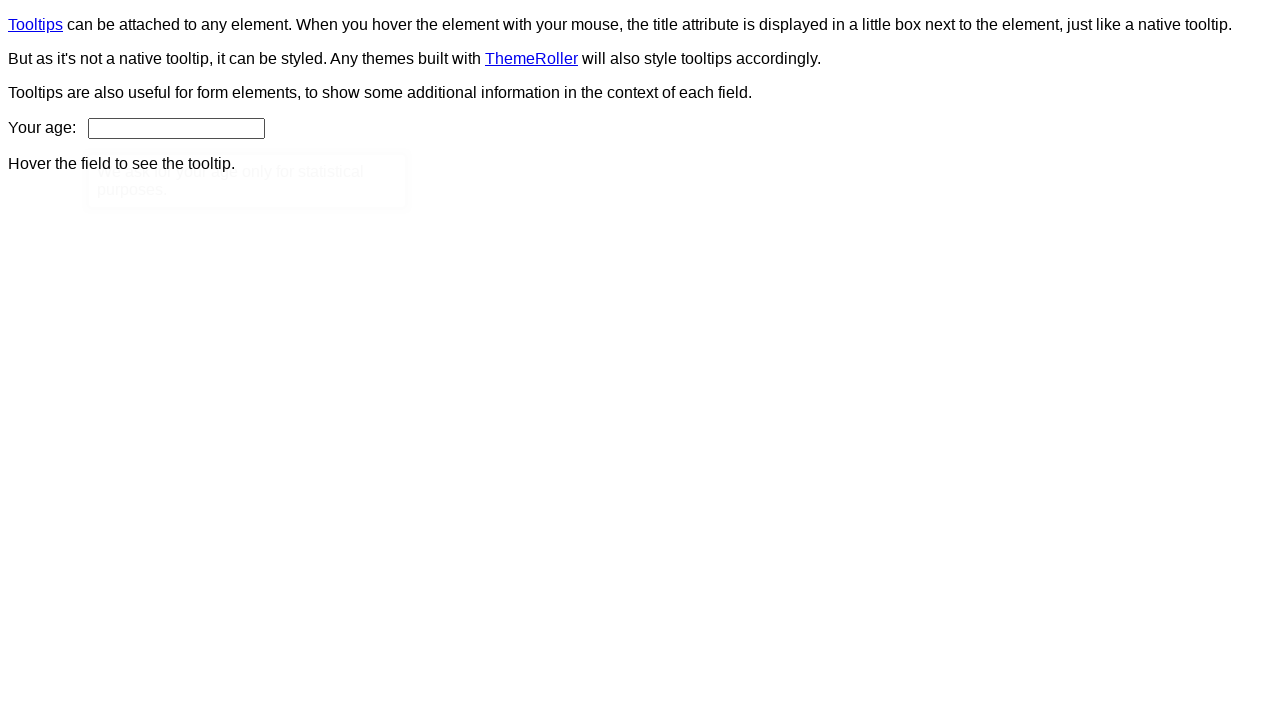

Tooltip content element loaded
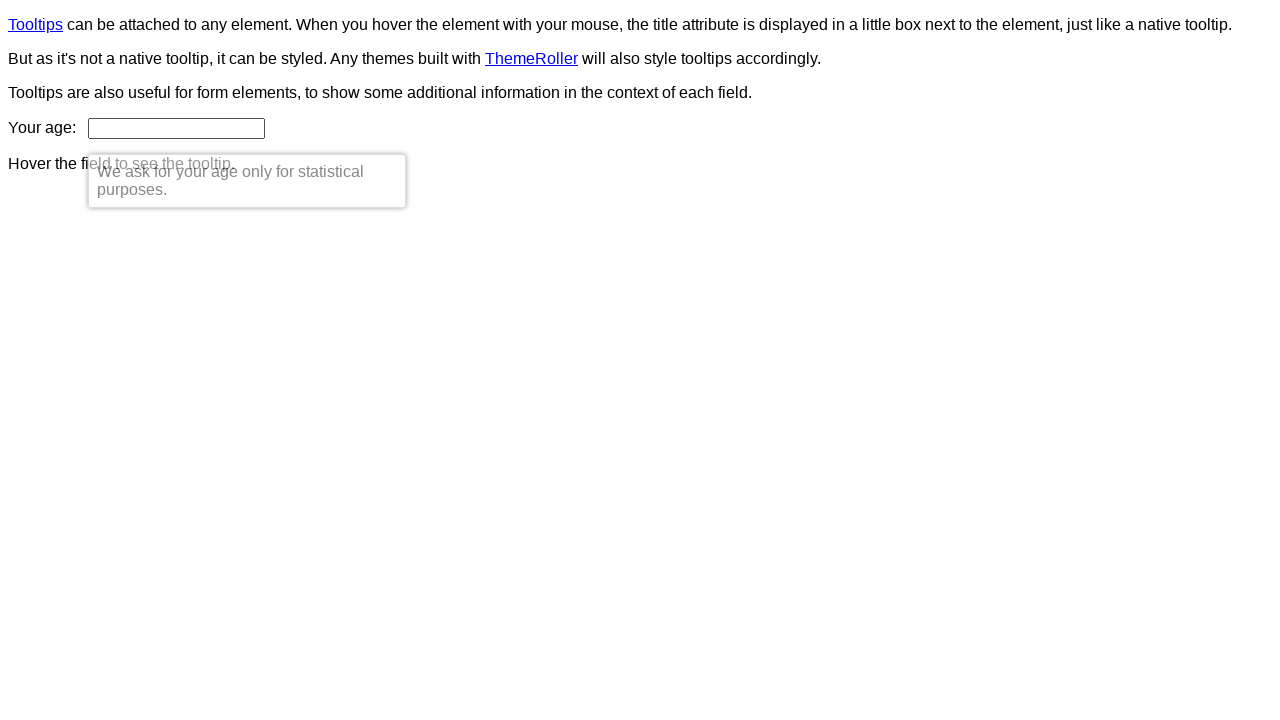

Verified tooltip text matches expected content: 'We ask for your age only for statistical purposes.'
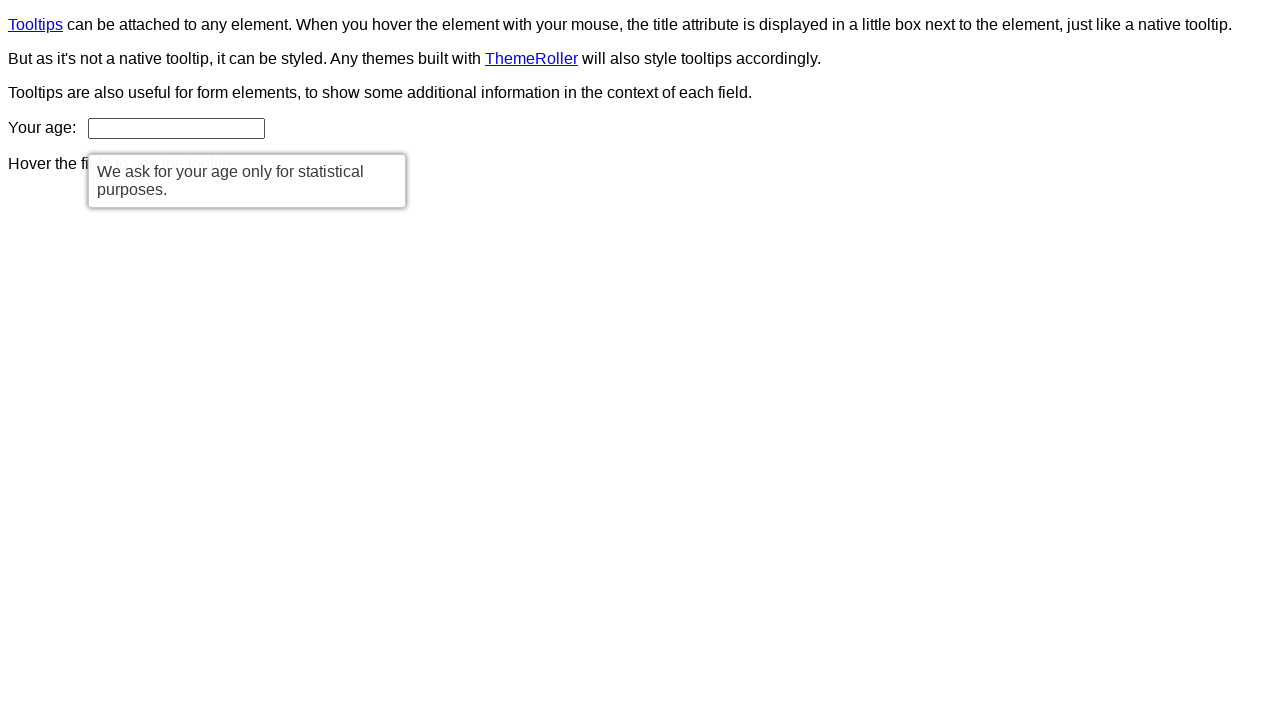

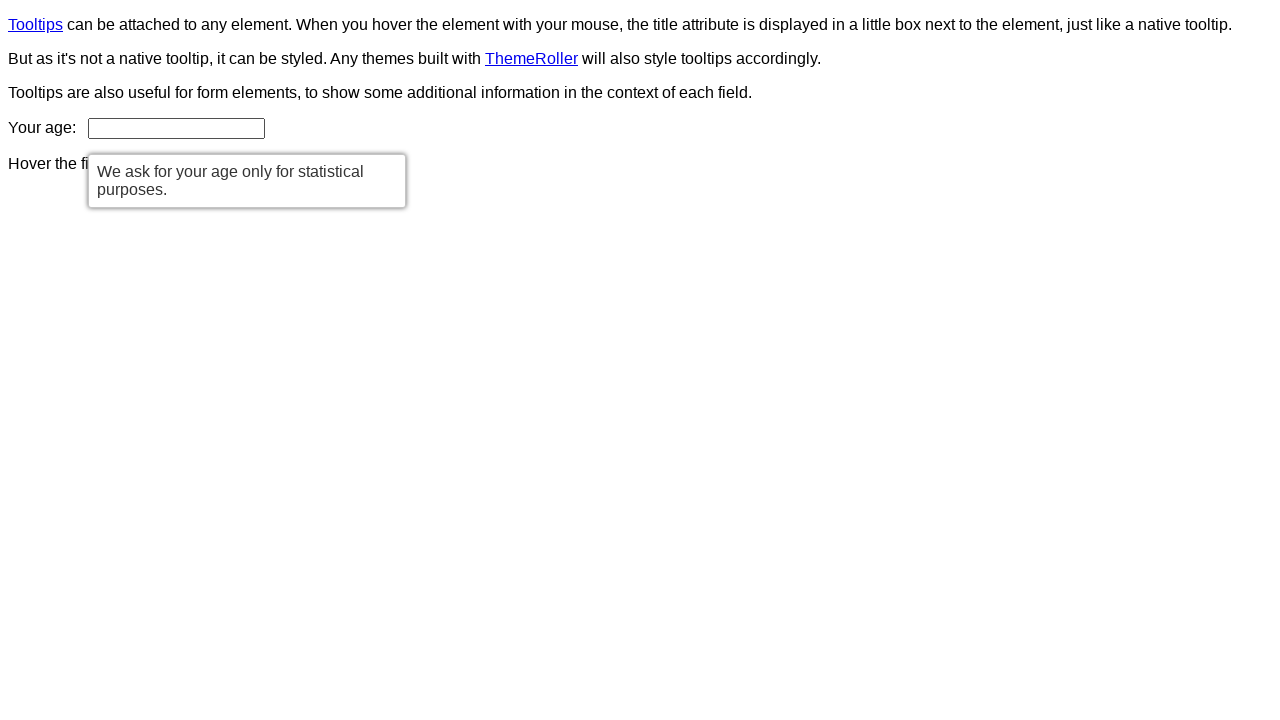